Tests add/remove elements functionality by clicking a button to add an element and verifying the new element is displayed

Starting URL: https://the-internet.herokuapp.com/

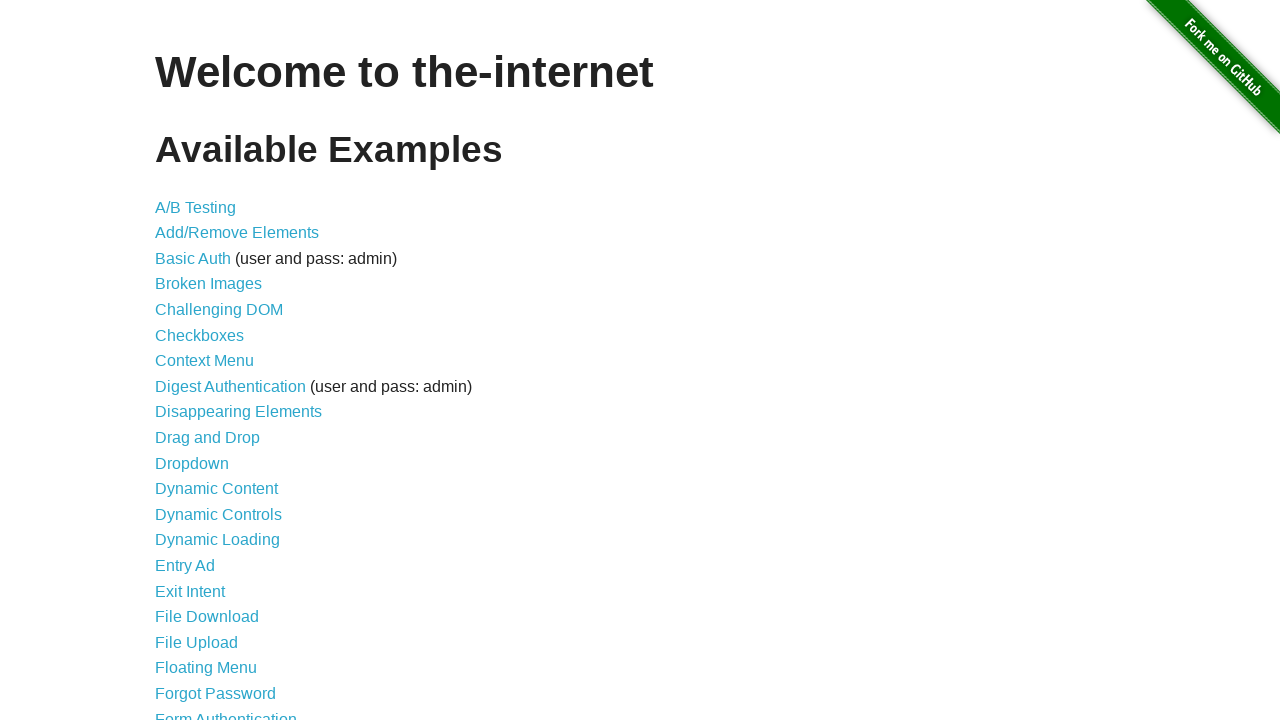

Clicked on Add/Remove Elements link at (237, 233) on a[href='/add_remove_elements/']
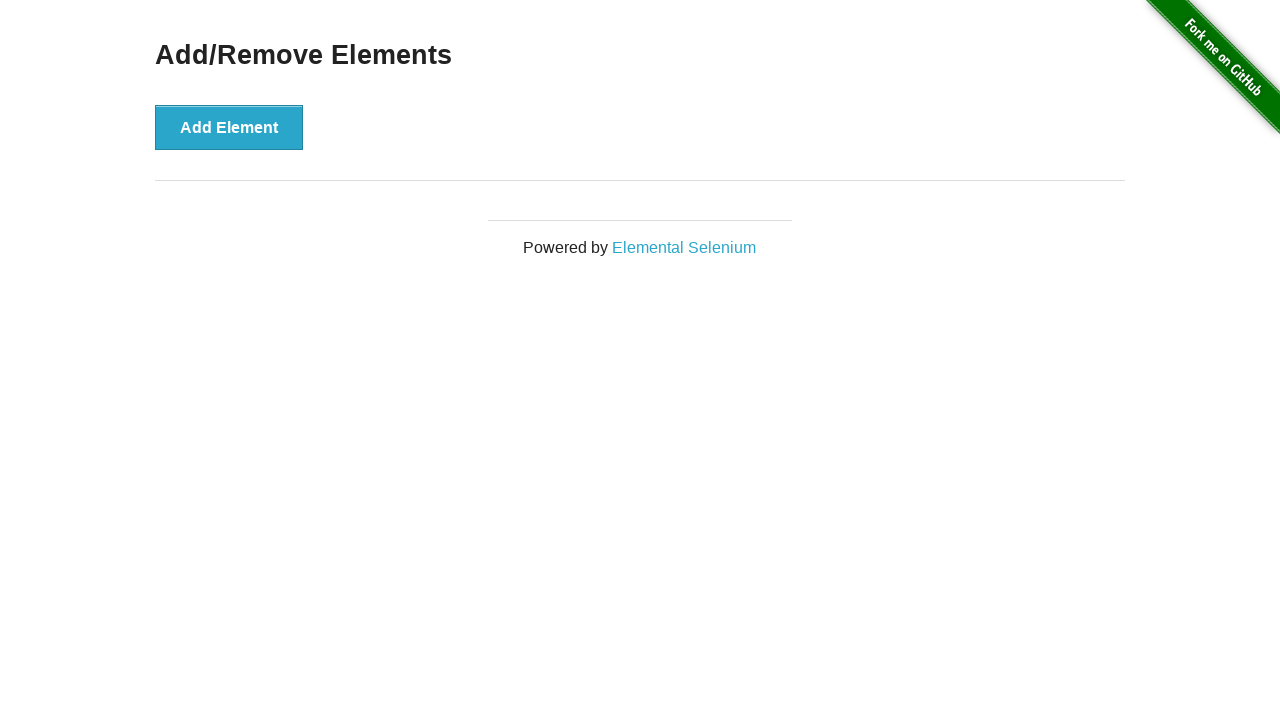

Clicked the Add Element button at (229, 127) on button[onclick='addElement()']
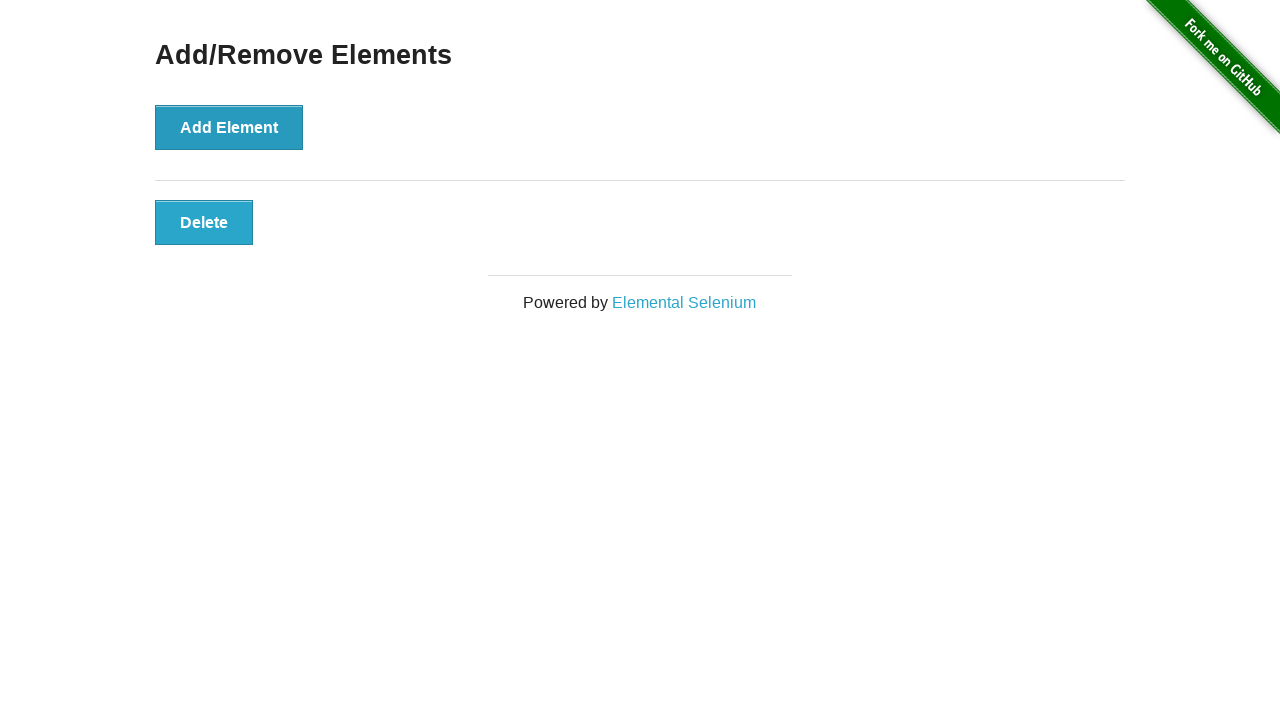

Waited for the added element to be present in DOM
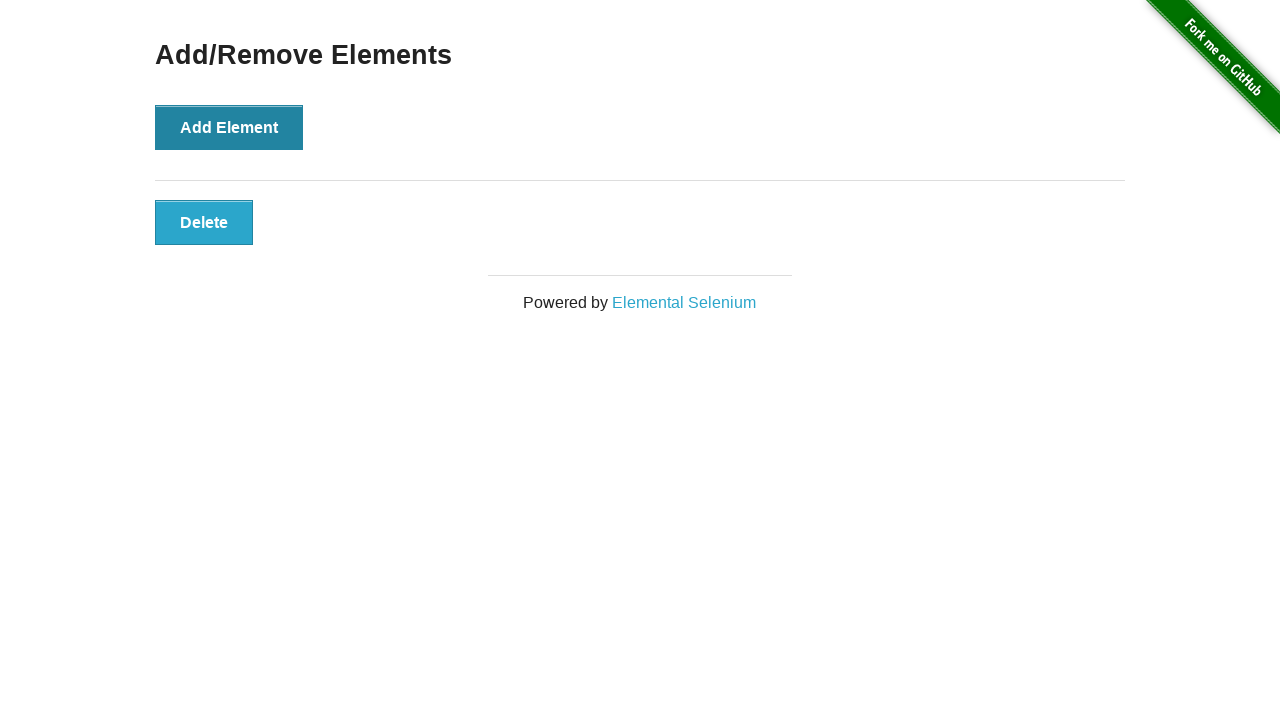

Verified the newly added element is displayed
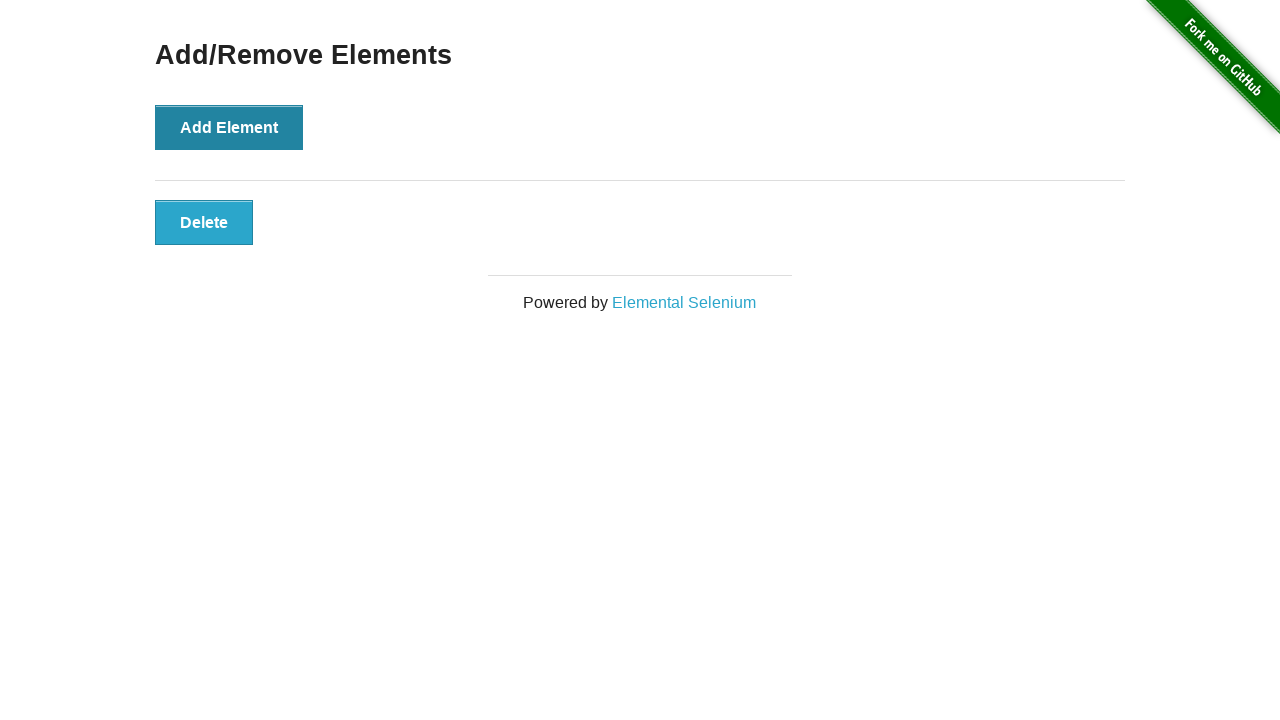

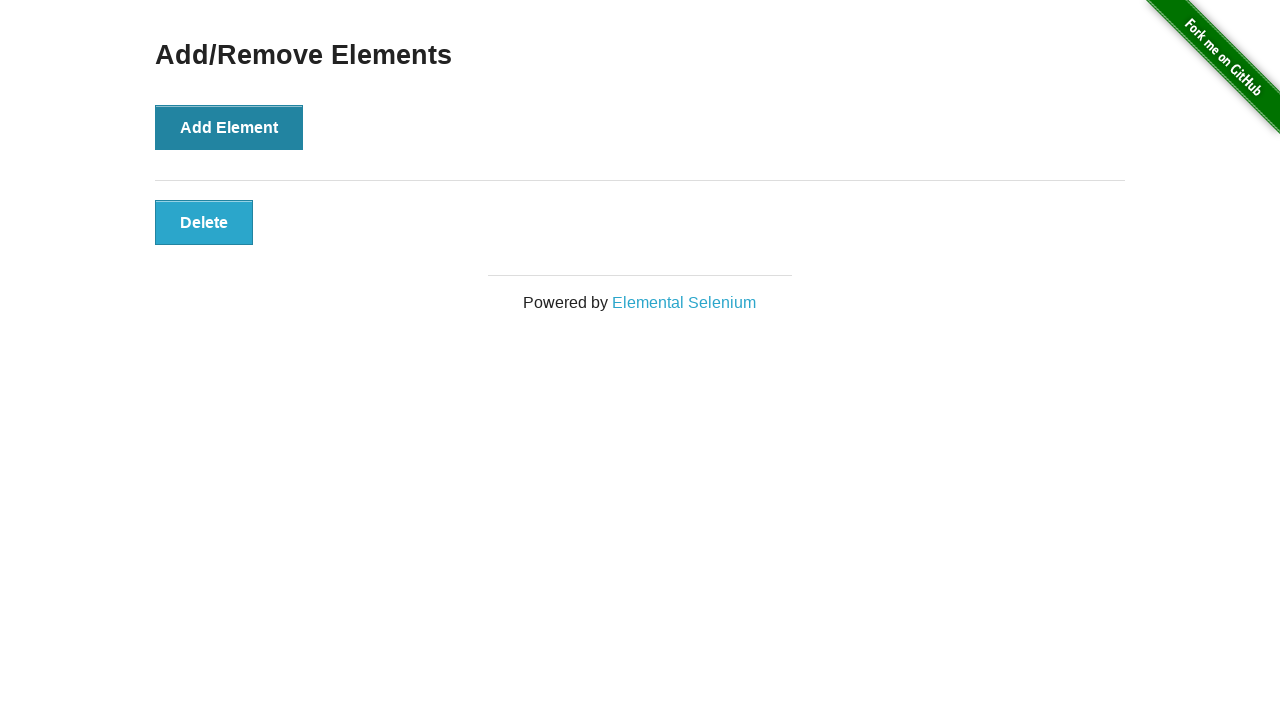